Navigates to Vivo combos page for Porto Alegre, refreshes the page, and verifies the page loads

Starting URL: https://assine.vivo.com.br/porto-alegre_RS/combos

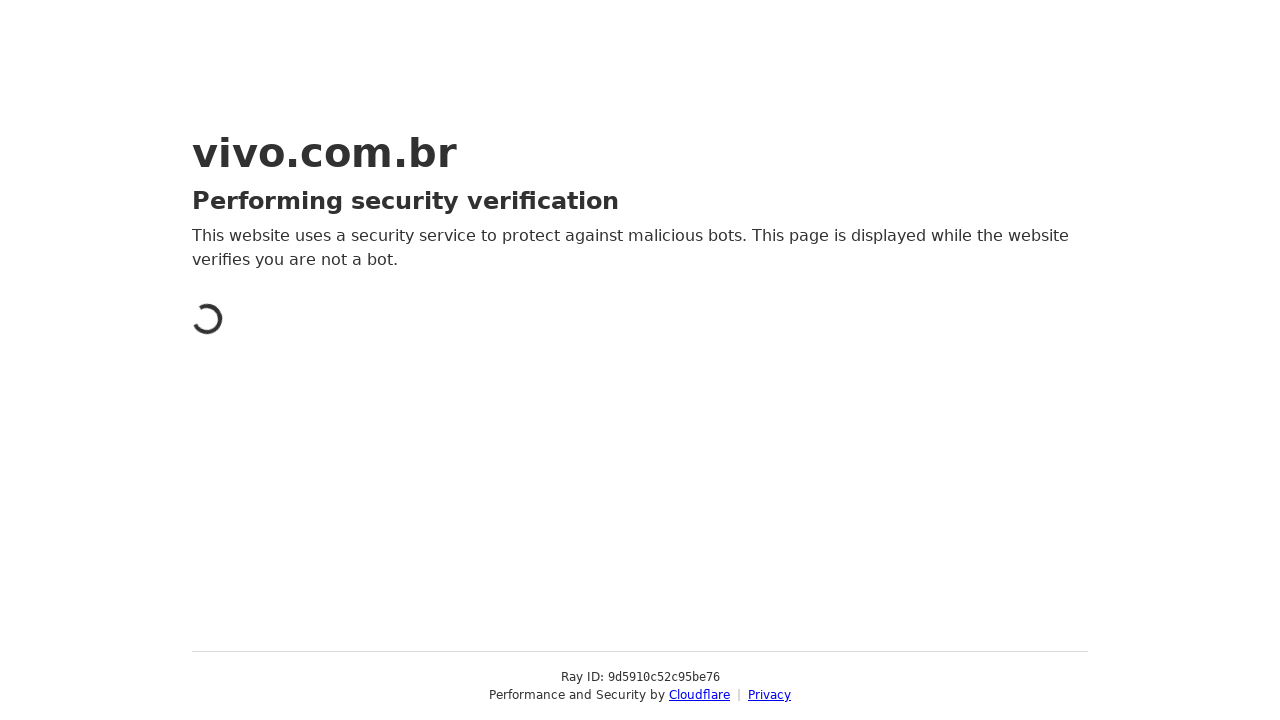

Navigated to Vivo combos page for Porto Alegre
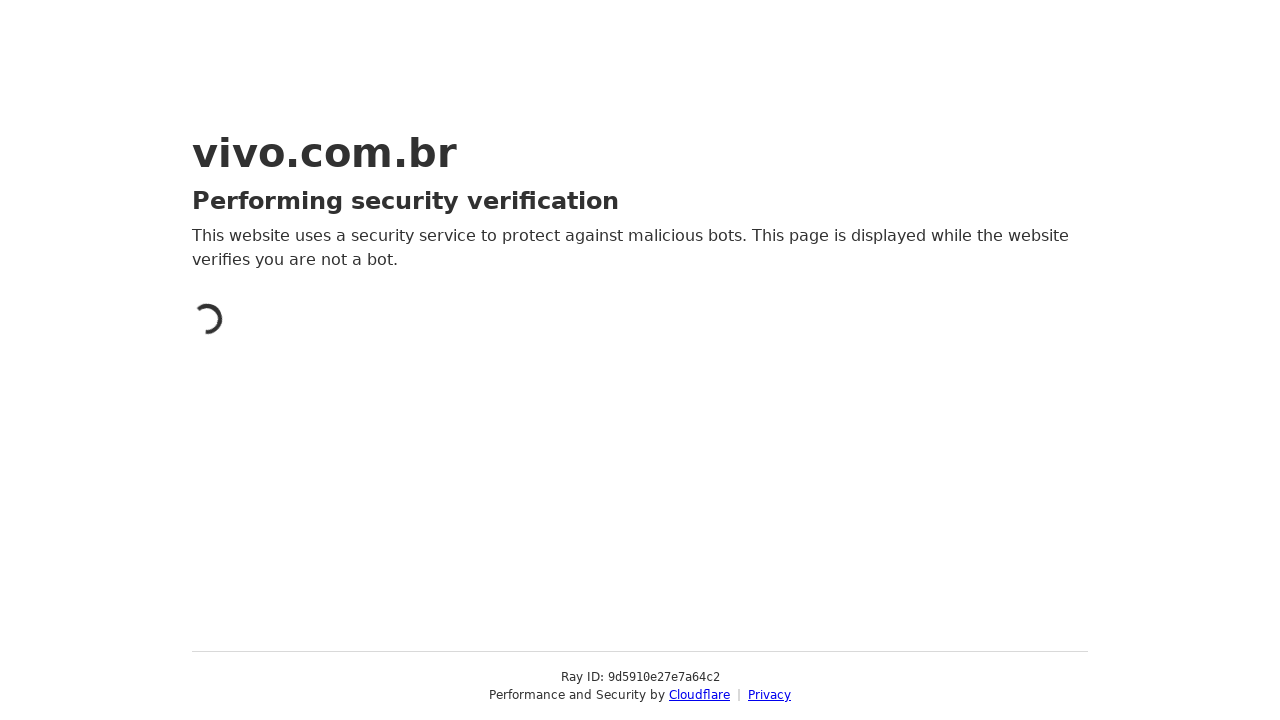

Refreshed the page to ensure it loads properly
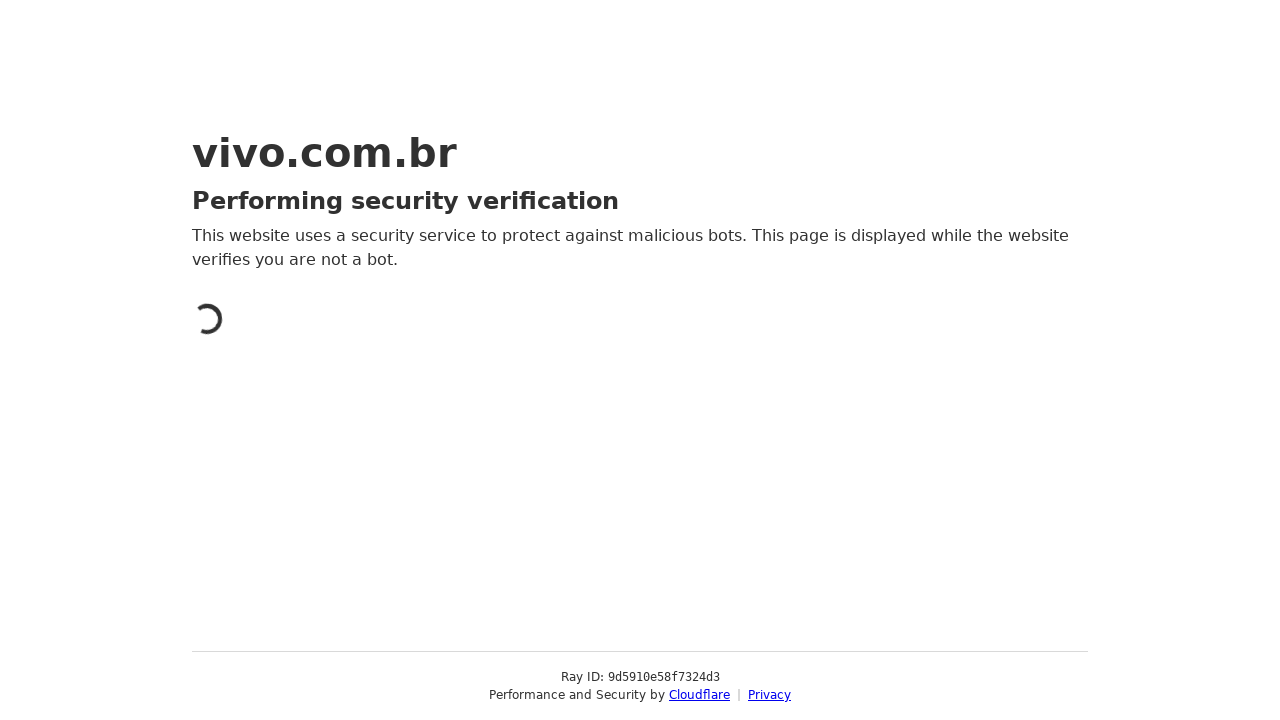

Waited for page content to load and network to become idle
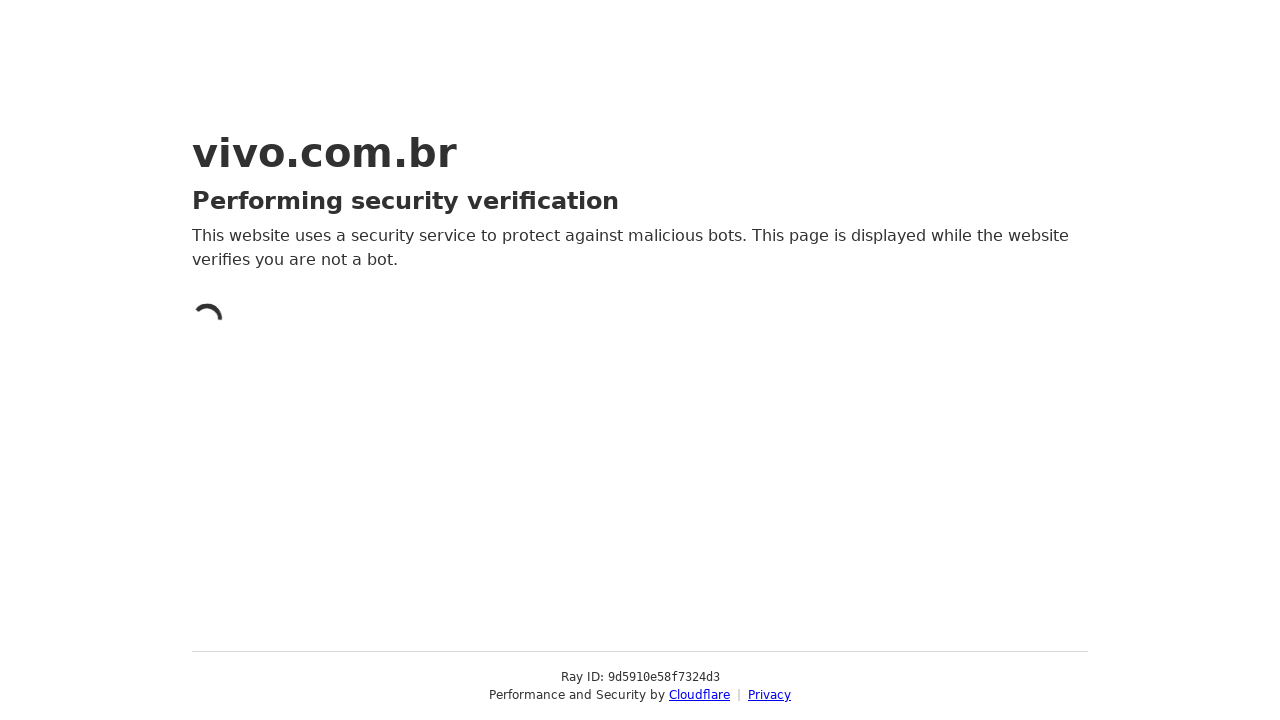

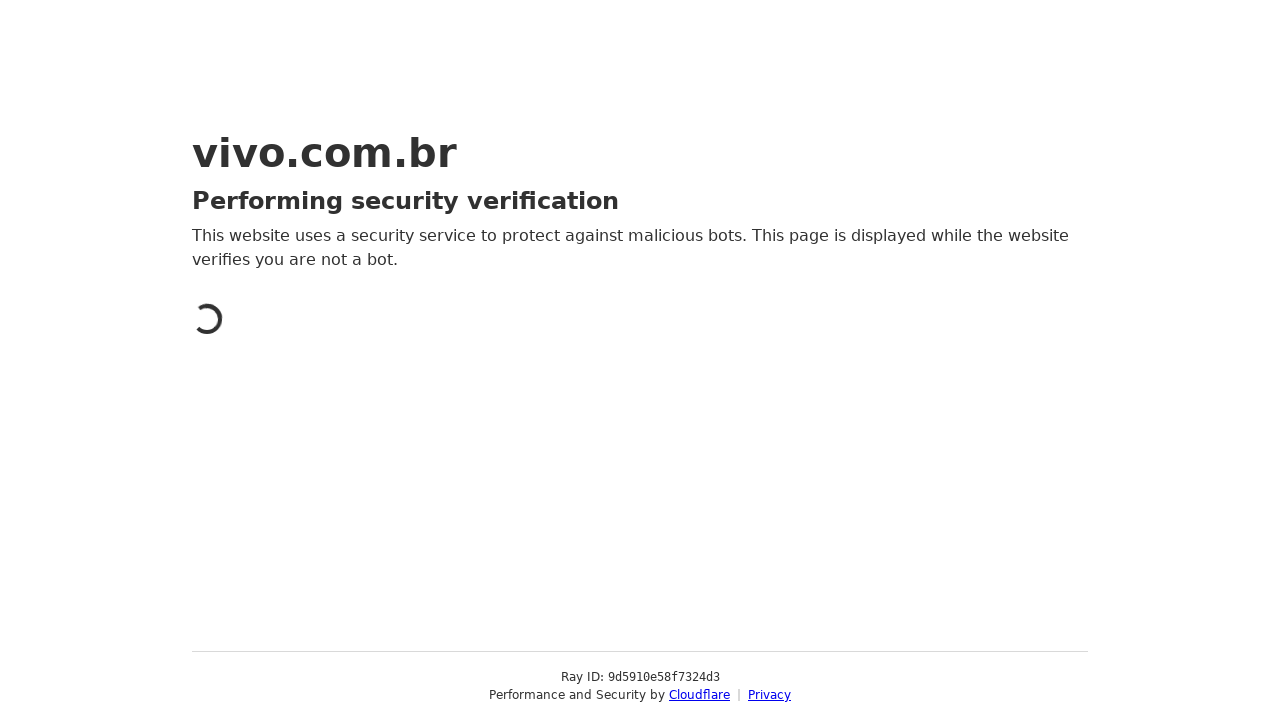